Navigates to a math page and verifies that the displayed x value is less than 1000

Starting URL: https://suninjuly.github.io/math.html

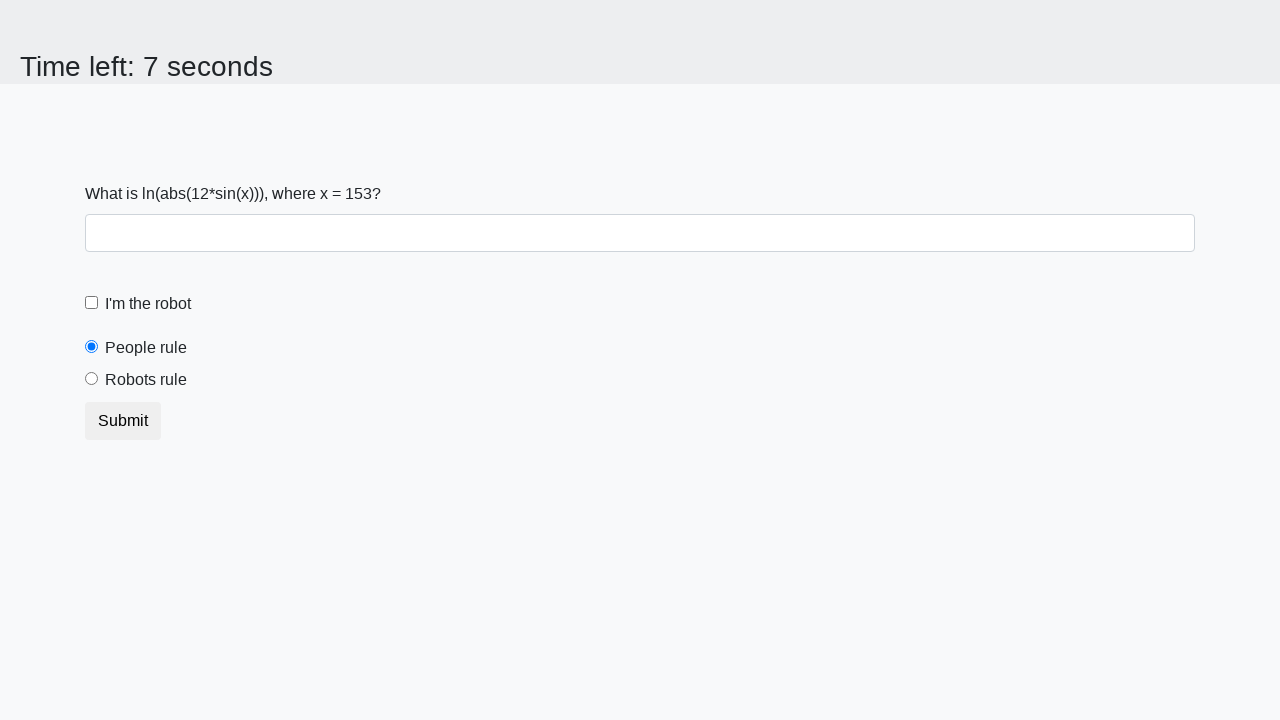

Navigated to math.html page
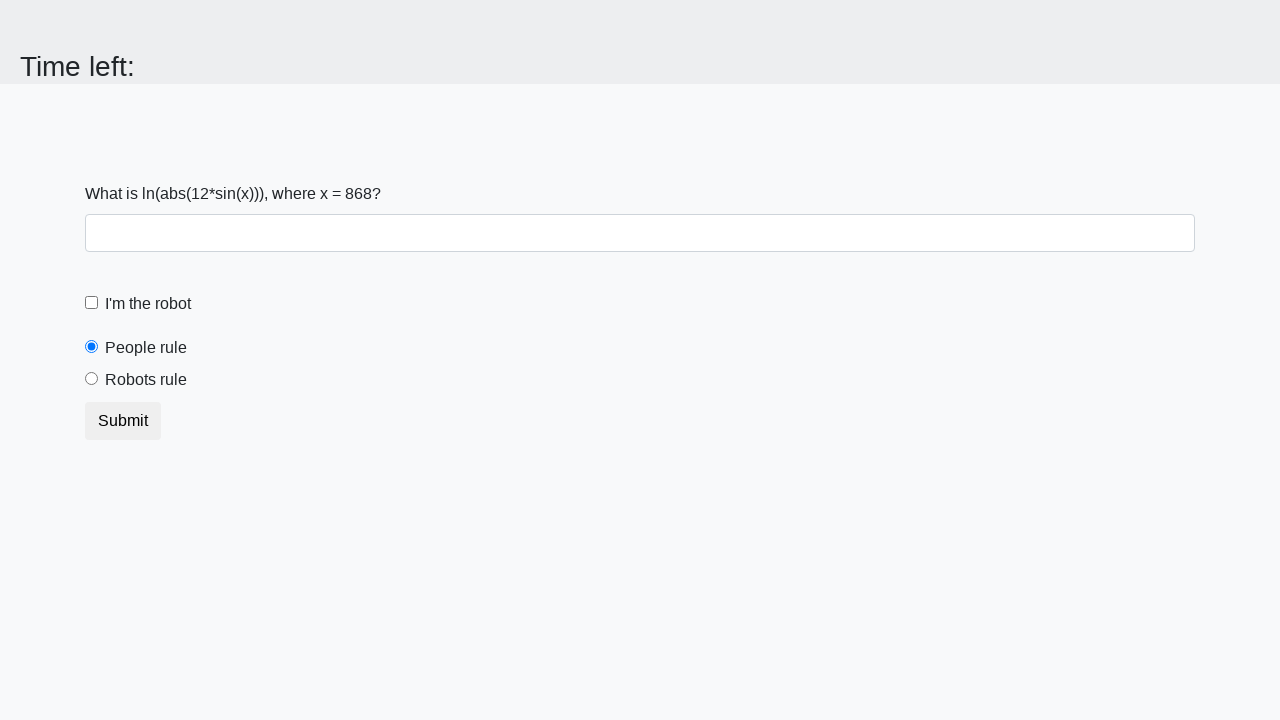

Waited for x value element to be visible
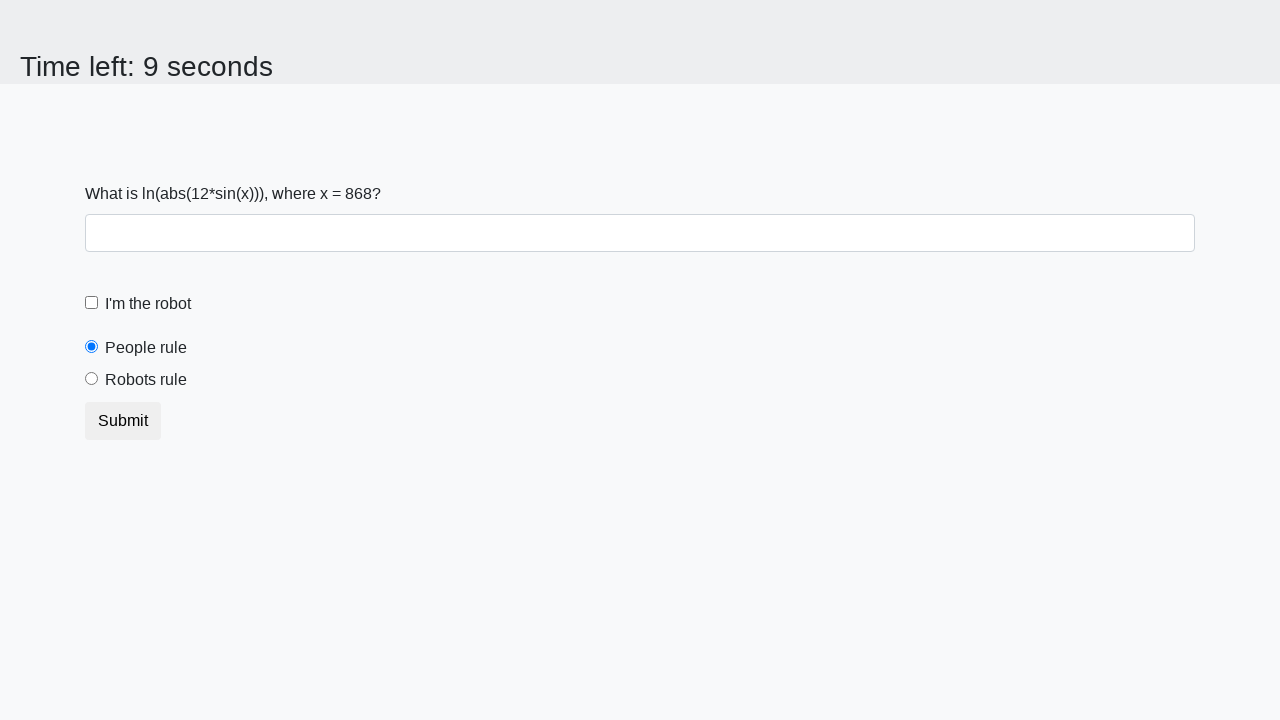

Retrieved x value: 868
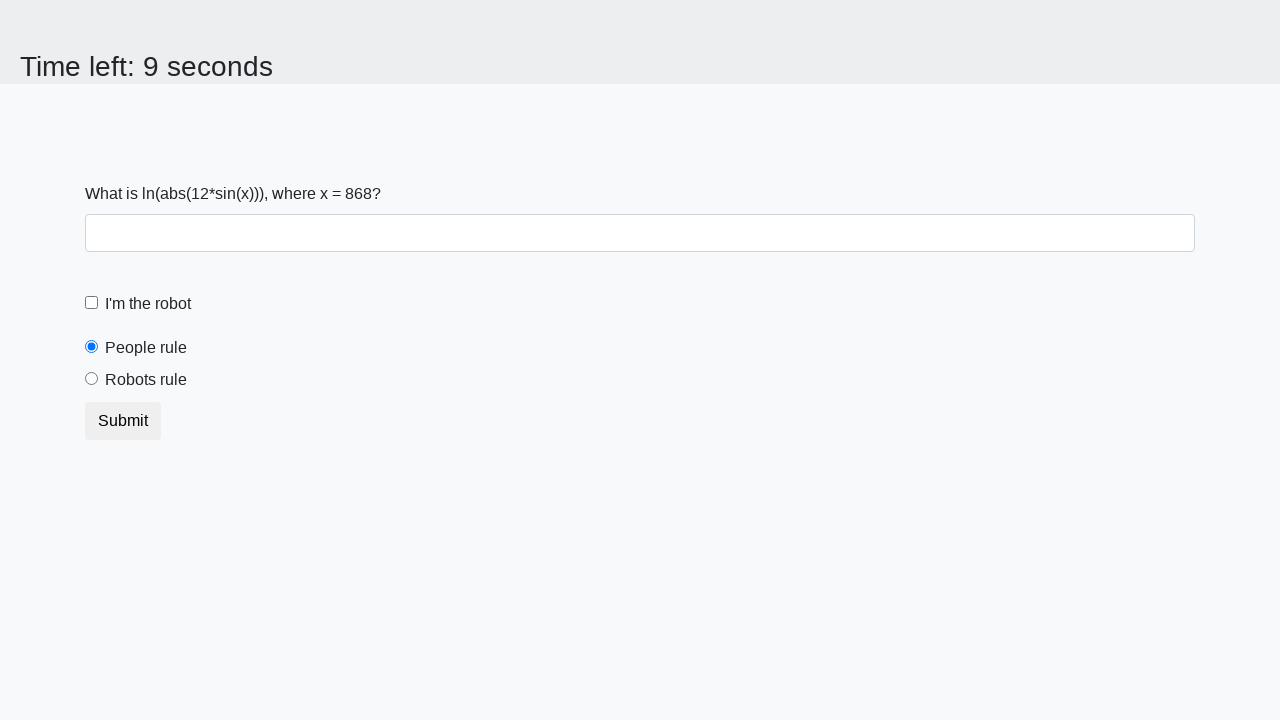

Verified x value is less than 1000
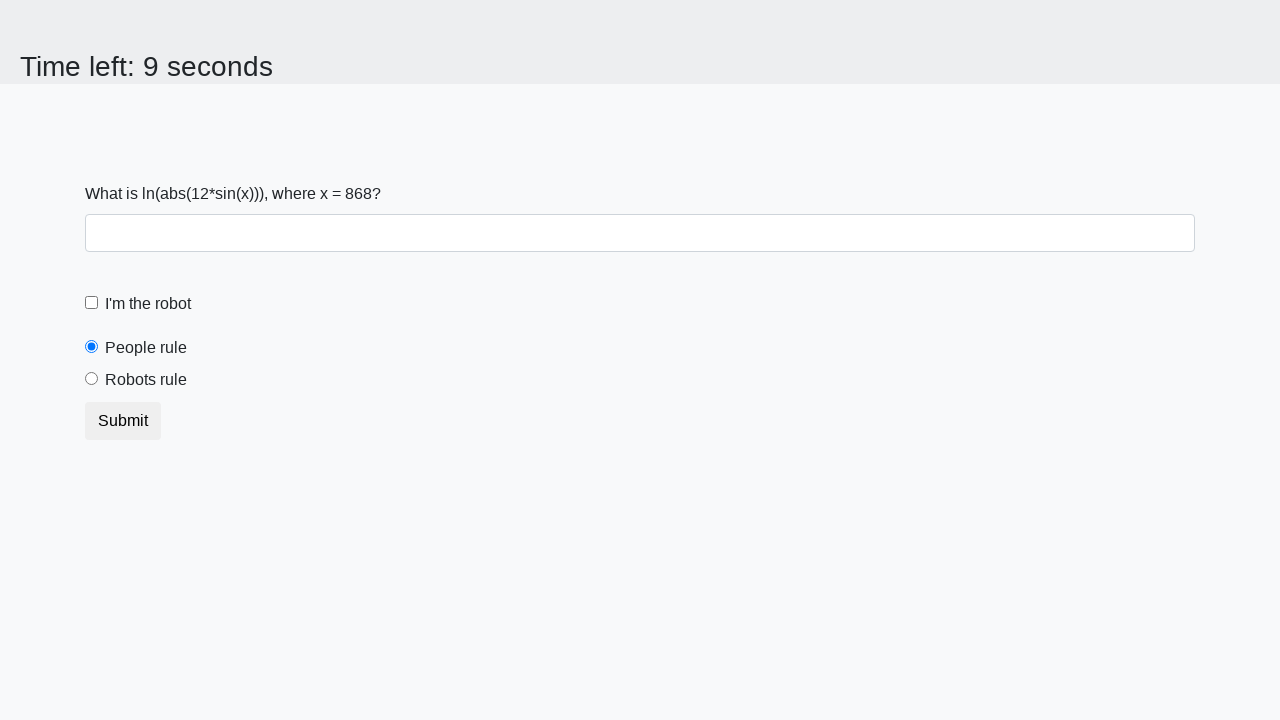

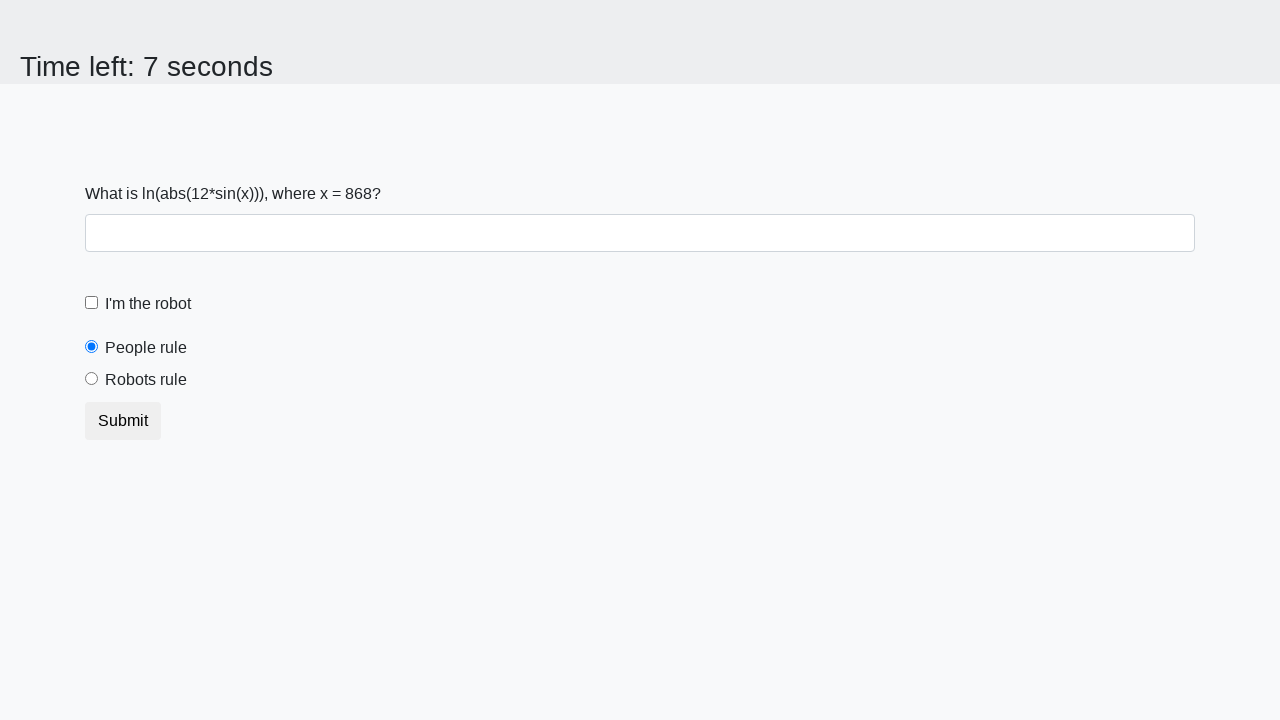